Navigates to Macy's homepage and verifies the page loads by checking the page title.

Starting URL: https://www.macys.com/

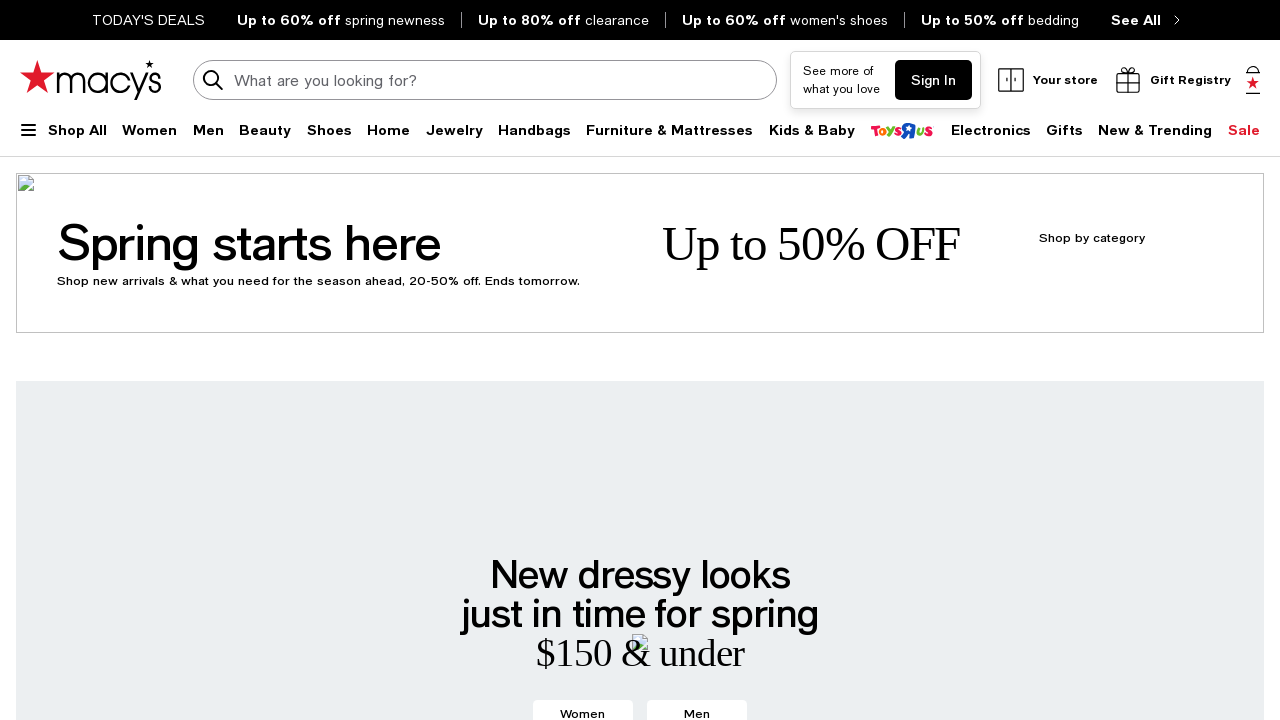

Waited for page to reach domcontentloaded state
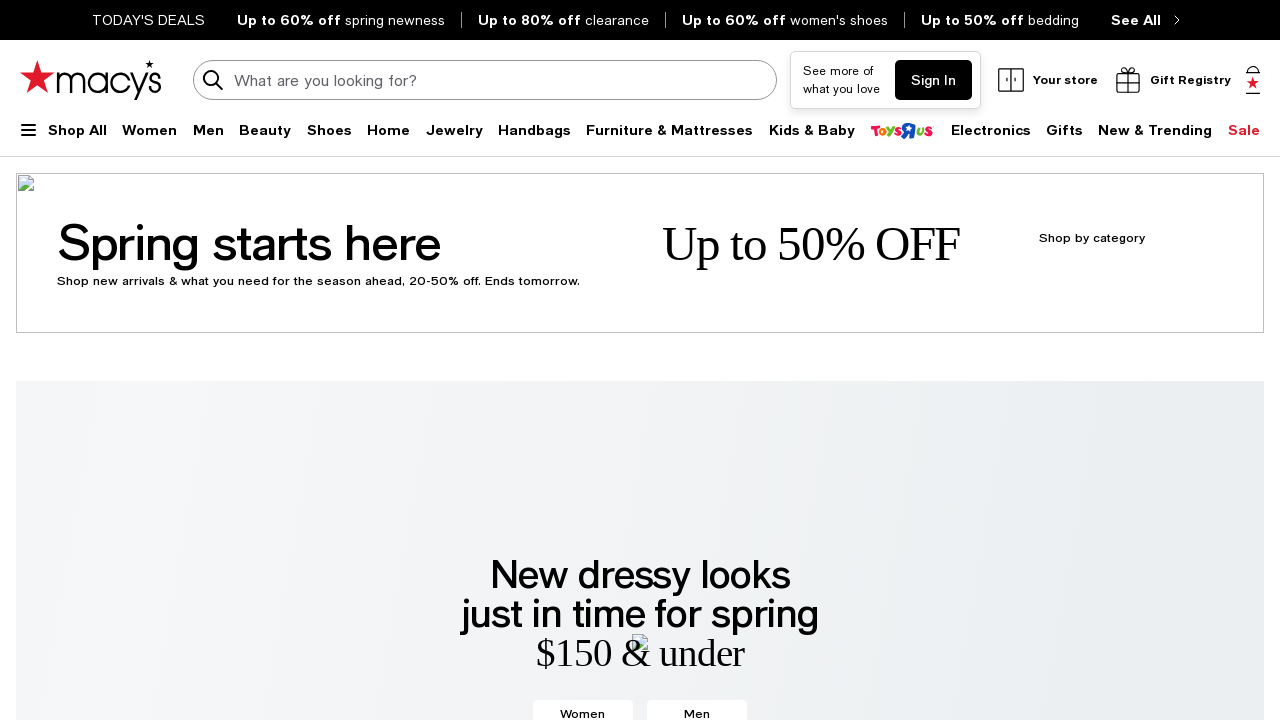

Retrieved page title from Macy's homepage
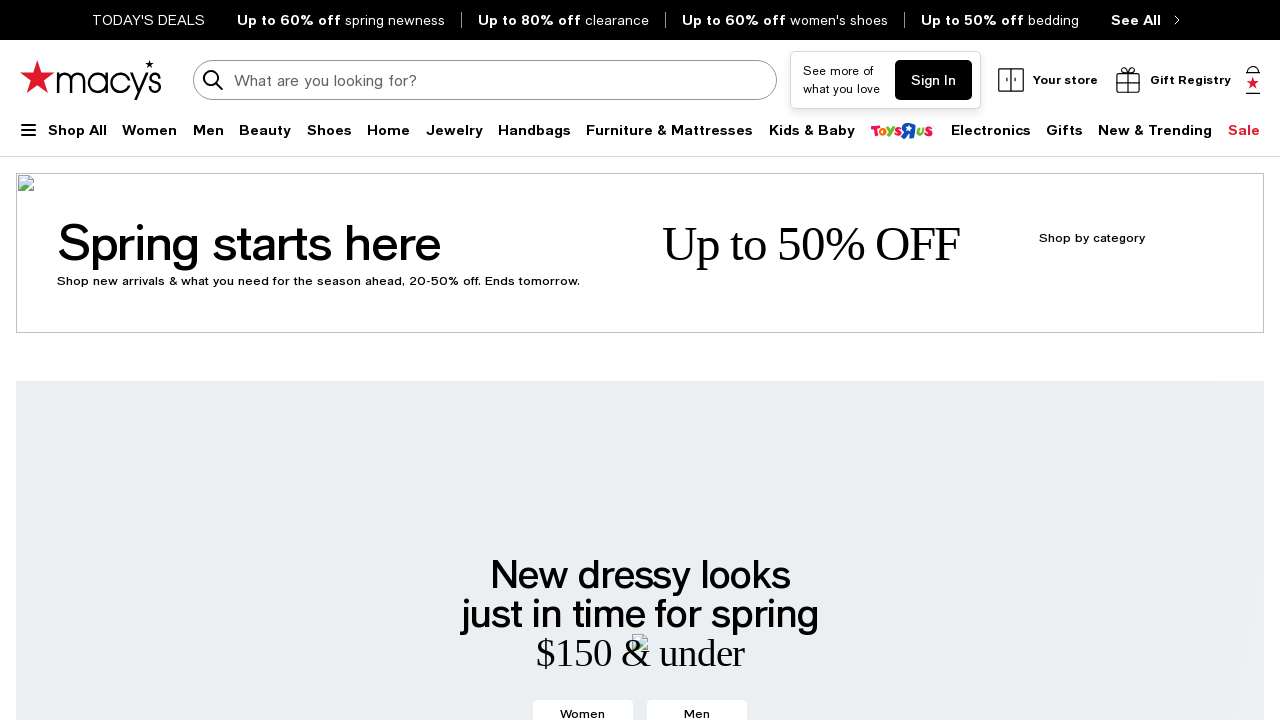

Verified page title is not empty
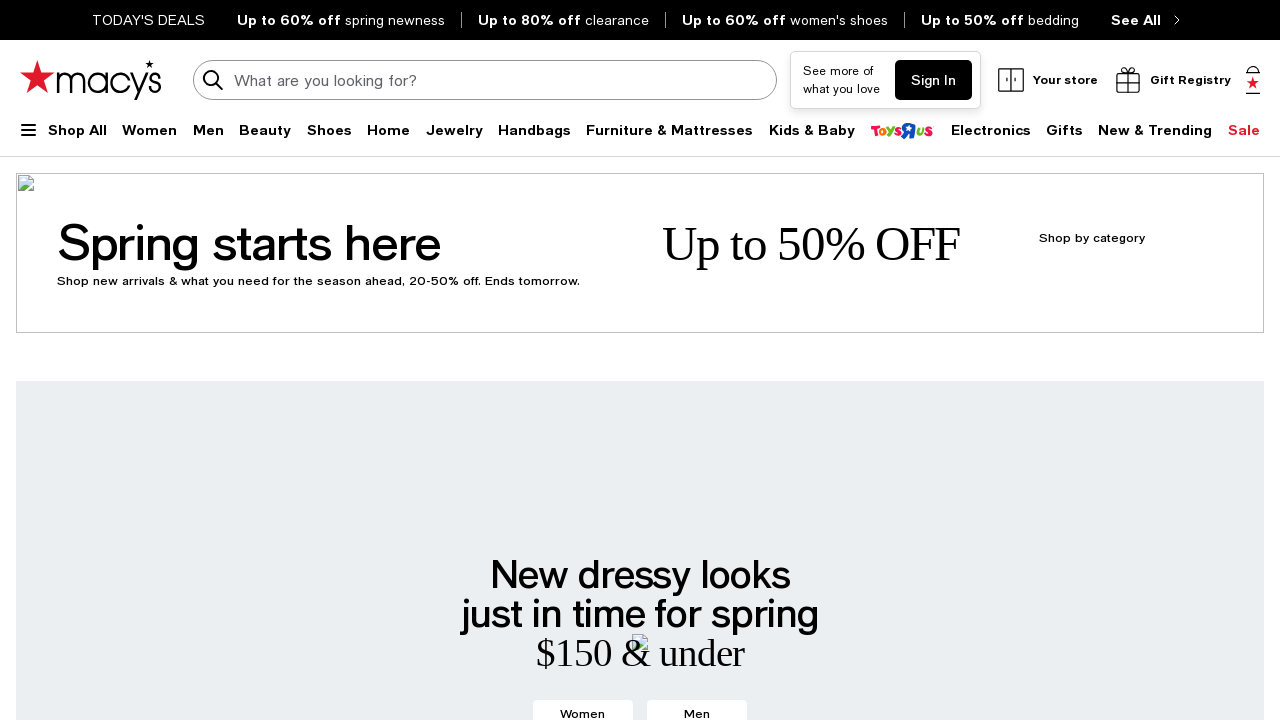

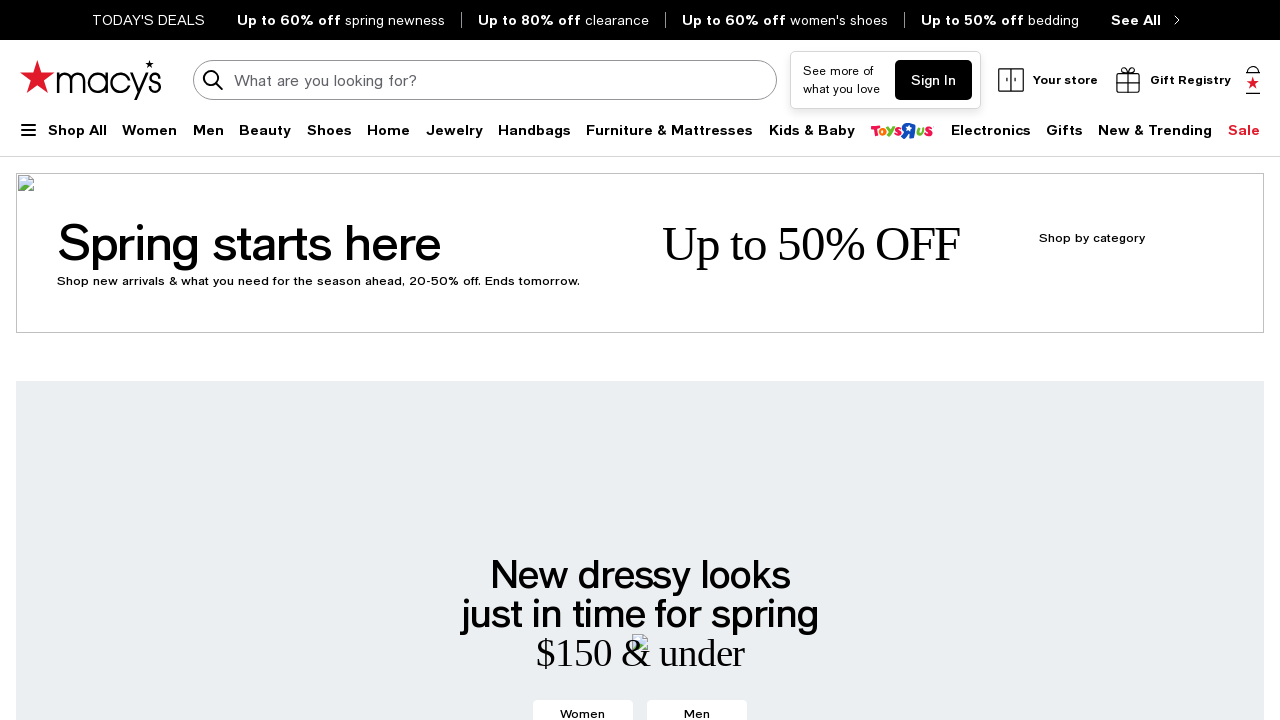